Navigates to the 'Received a Gift Subscription?' page by clicking the link

Starting URL: https://driftaway.coffee

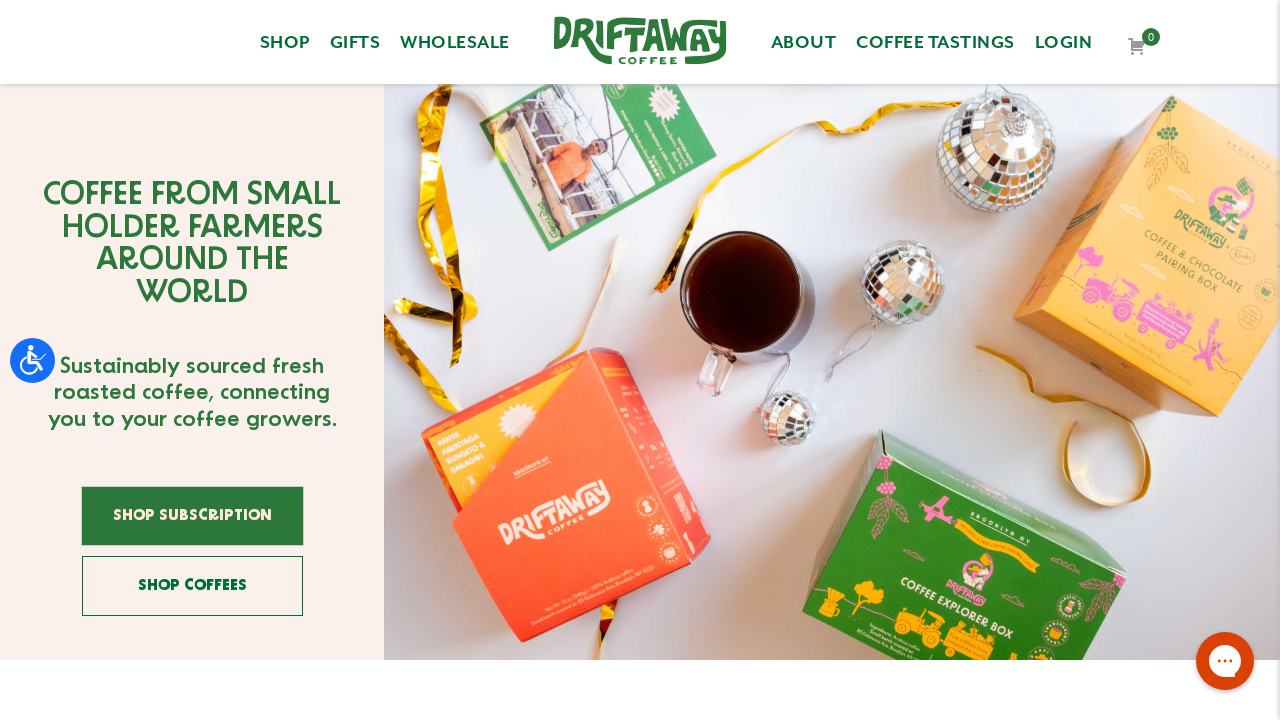

Clicked 'Received a Gift Subscription?' link to navigate to gift subscription page at (357, 360) on a:text('Received a Gift Subscription?')
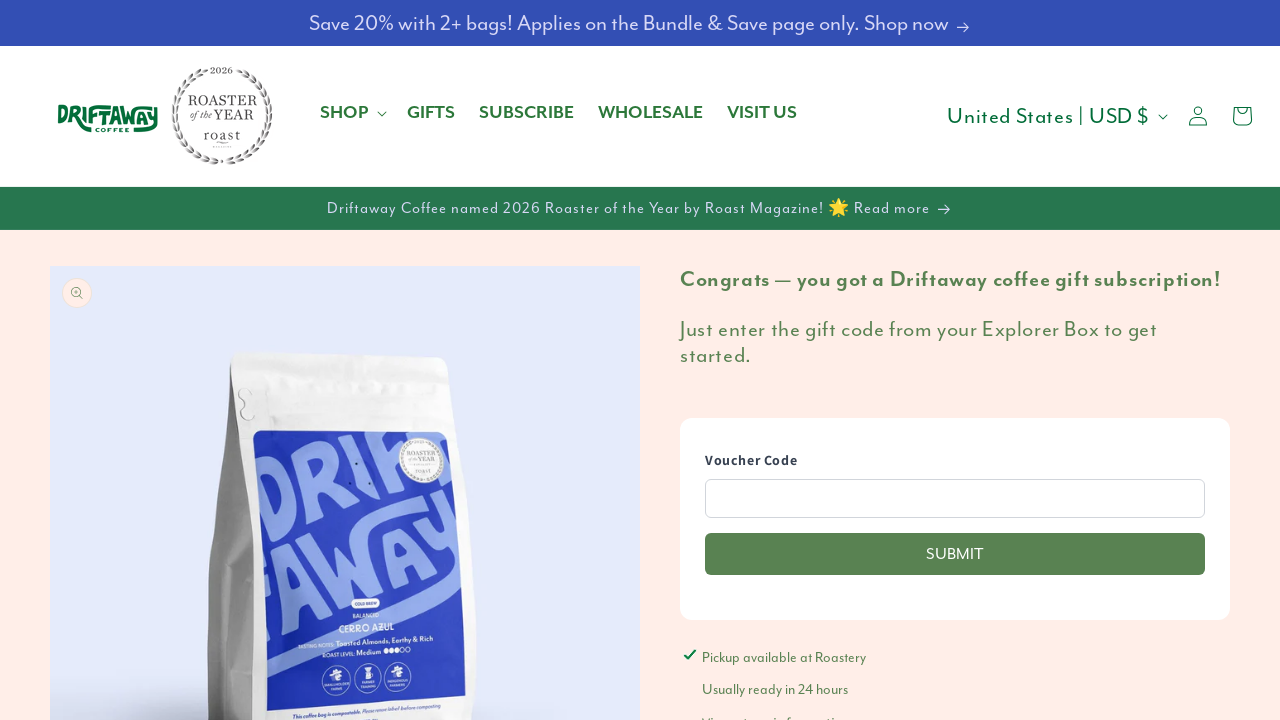

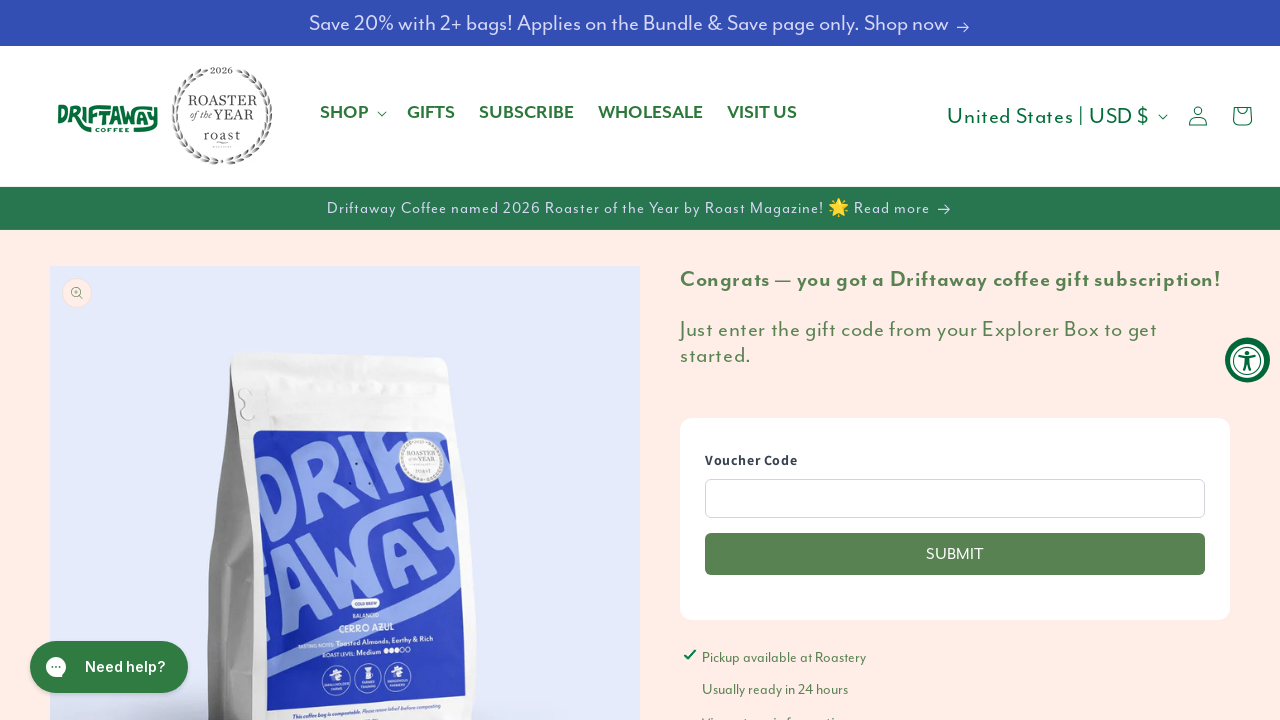